Navigates to the GitHub homepage and verifies the page loads successfully by checking the page title

Starting URL: https://github.com

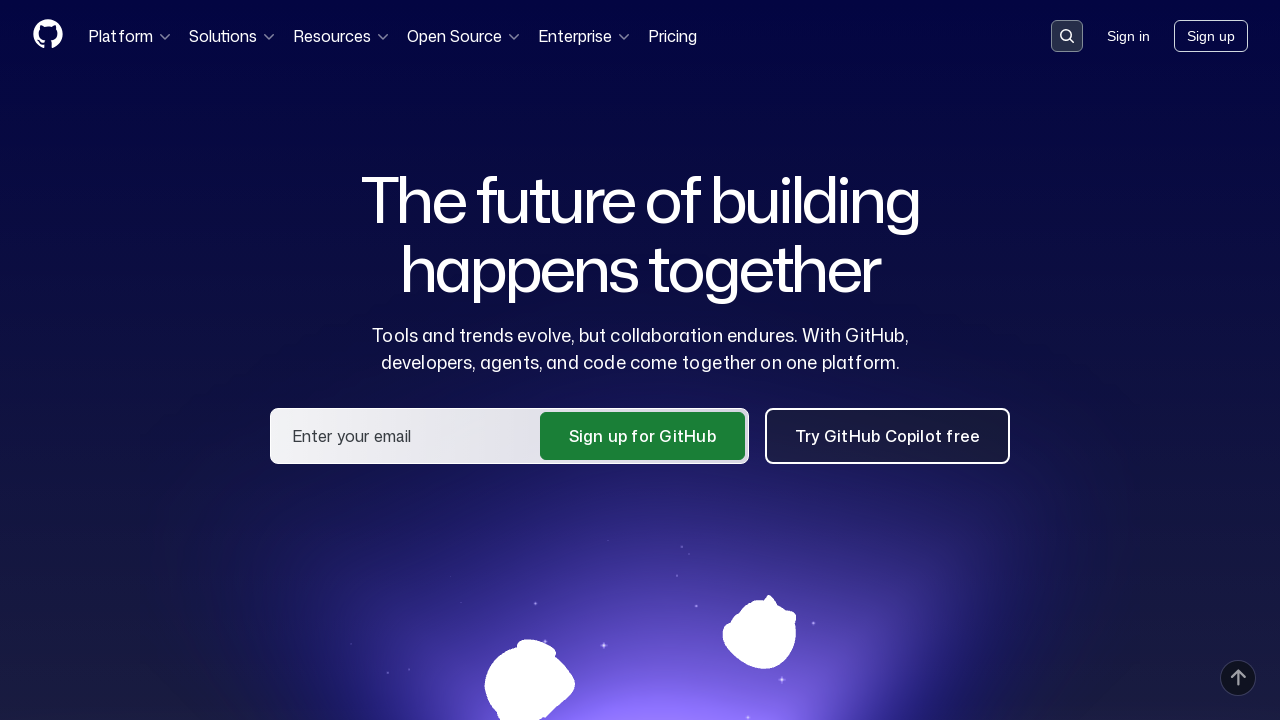

Navigated to GitHub homepage
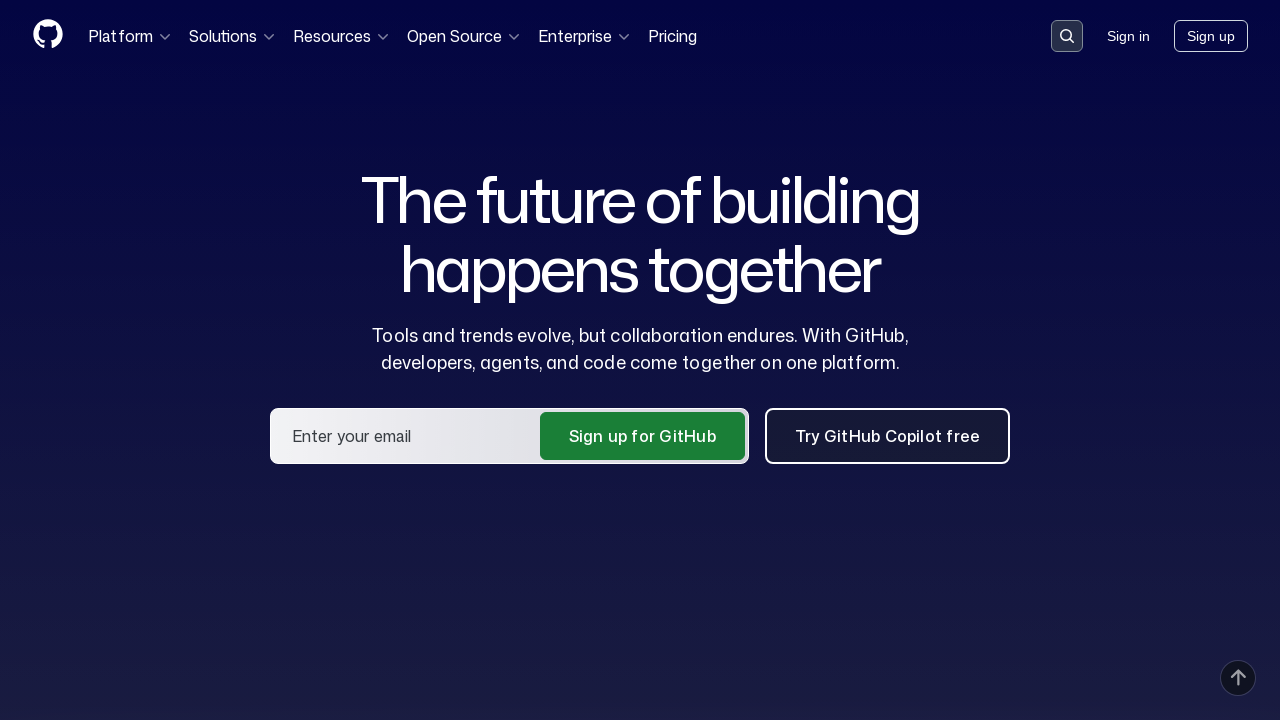

Page DOM content loaded
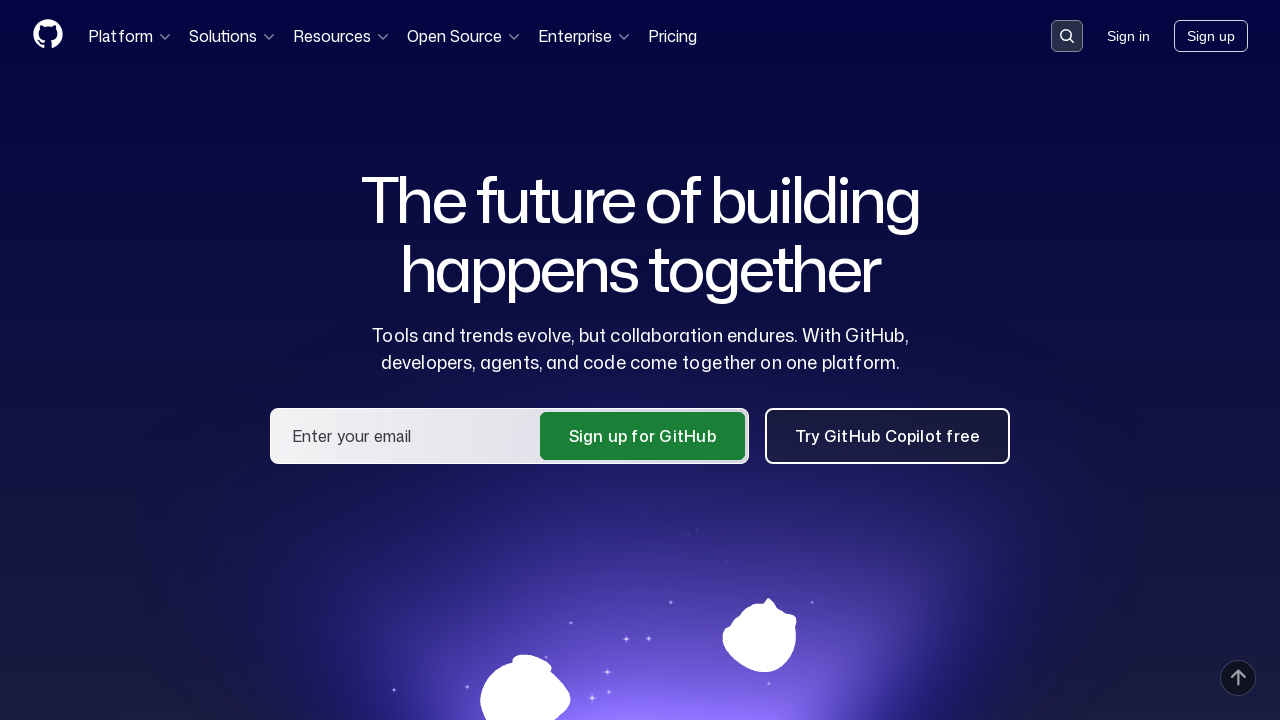

Retrieved page title: 'GitHub · Change is constant. GitHub keeps you ahead. · GitHub'
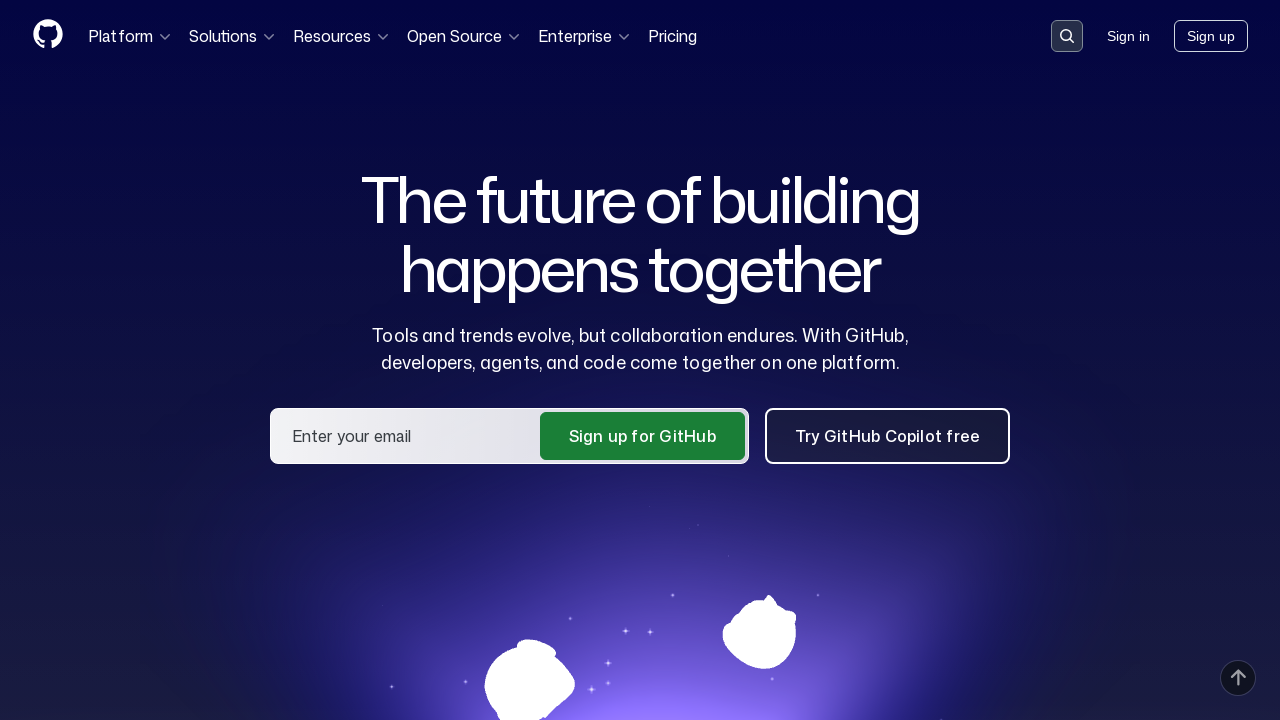

Assertion passed: 'GitHub' found in page title
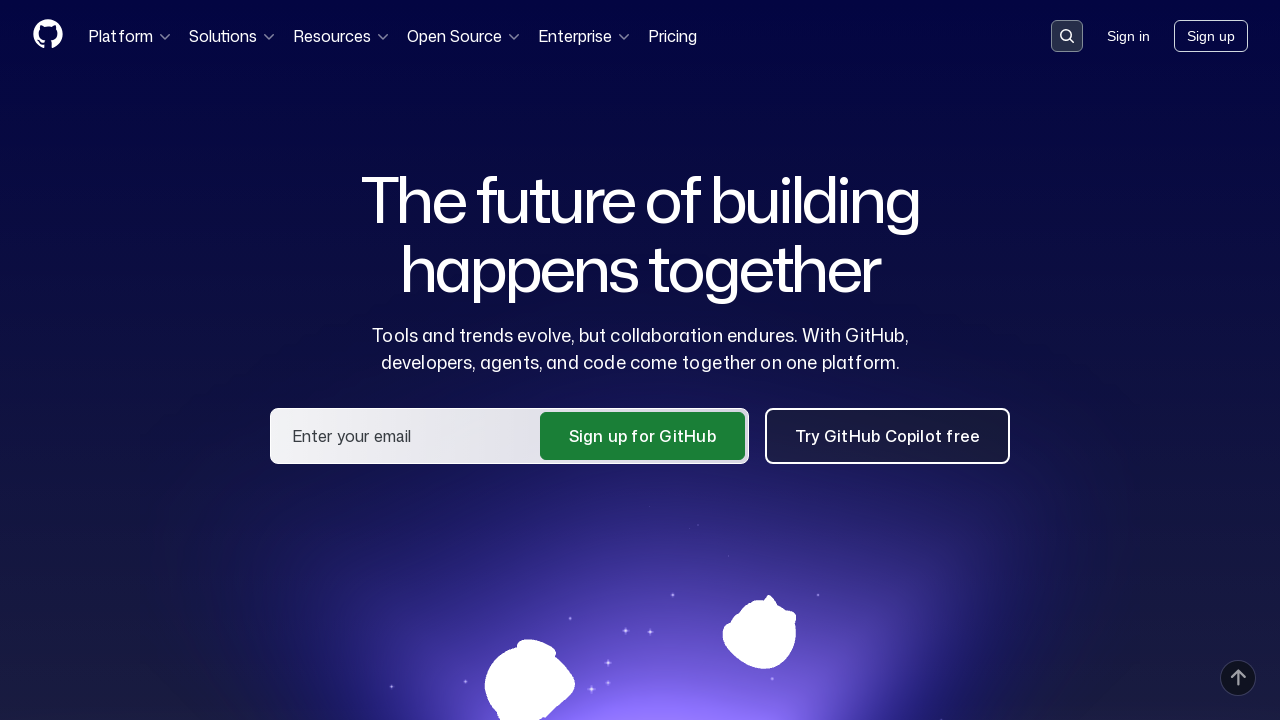

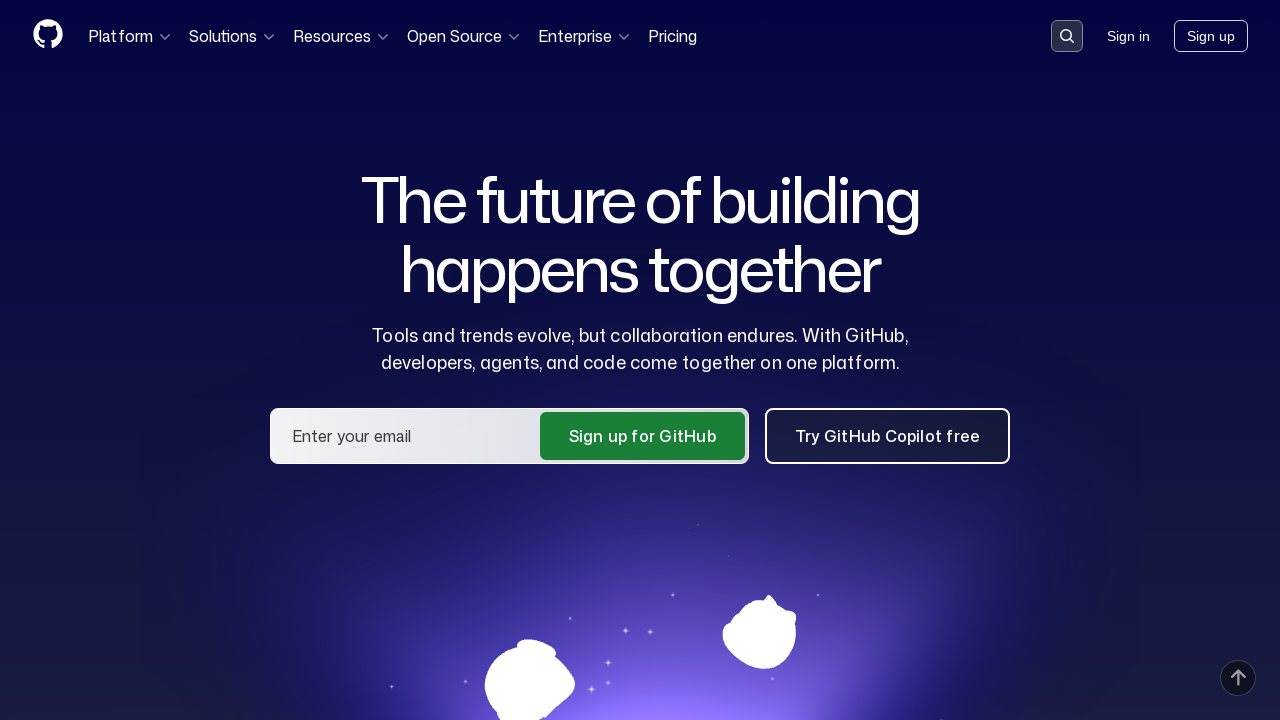